Navigates to Get Started, hovers over Node.js dropdown in the top menu, clicks Java option, and verifies Java documentation is displayed

Starting URL: https://playwright.dev/

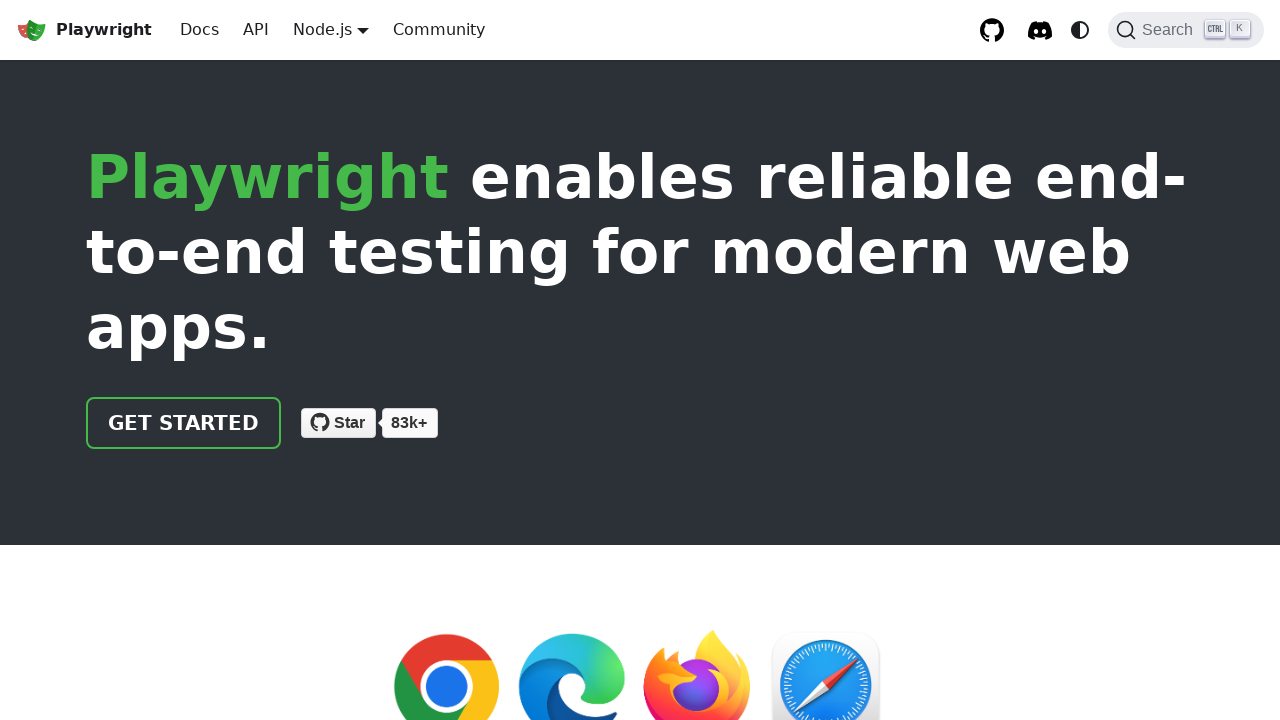

Clicked 'Get started' link at (184, 423) on a.getStarted_Sjon:has-text('Get started')
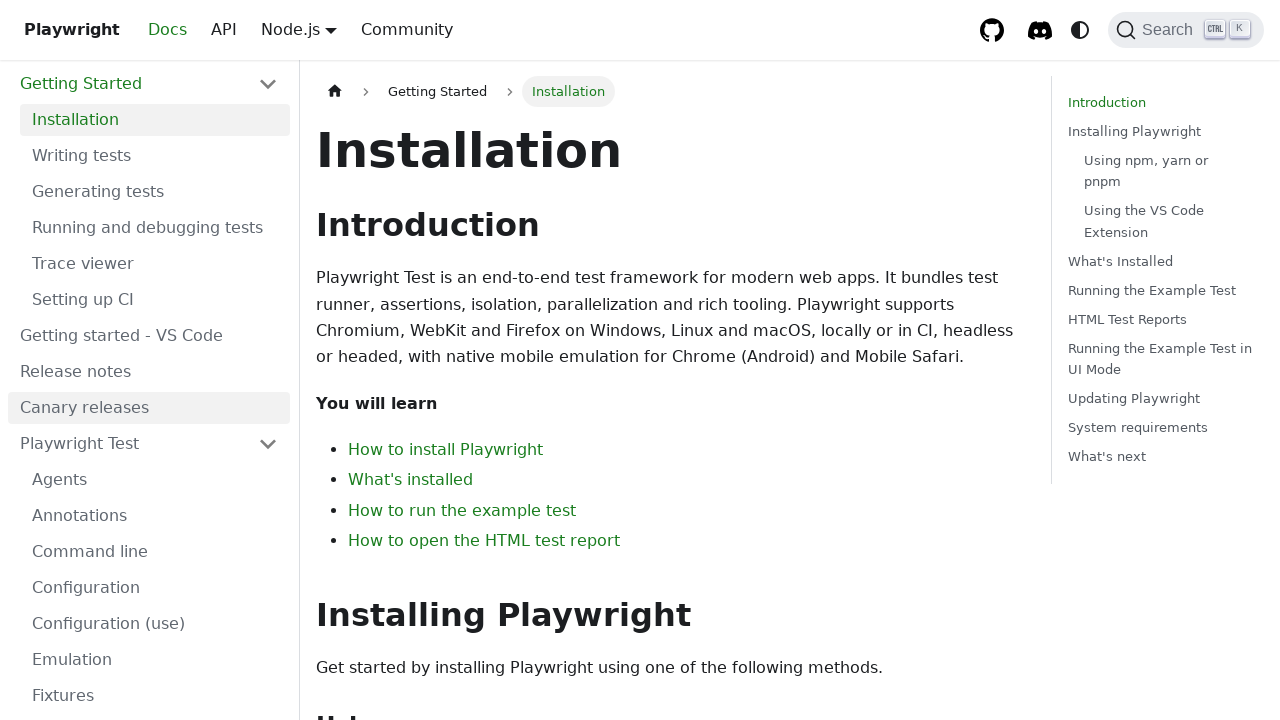

Intro page loaded successfully
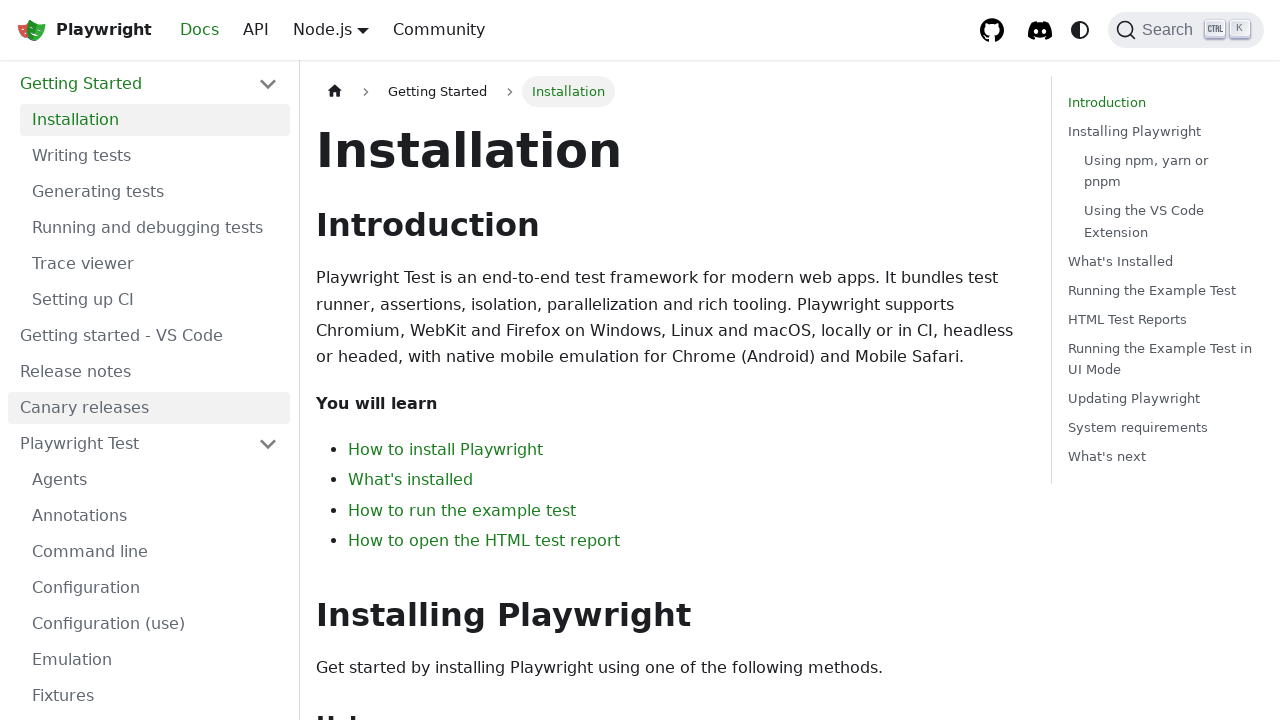

Hovered over Node.js dropdown in top menu at (322, 29) on a.navbar__link:has-text('Node.js')
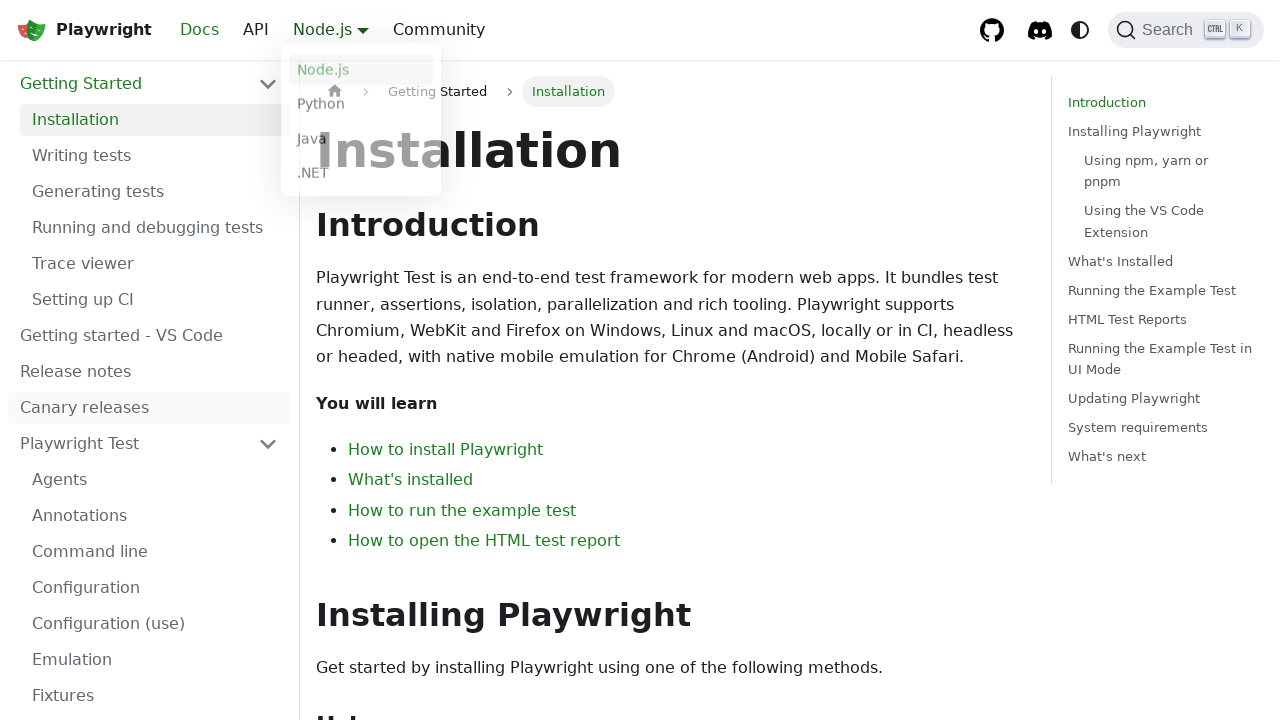

Clicked Java option from dropdown menu at (361, 142) on a.dropdown__link:has-text('Java')
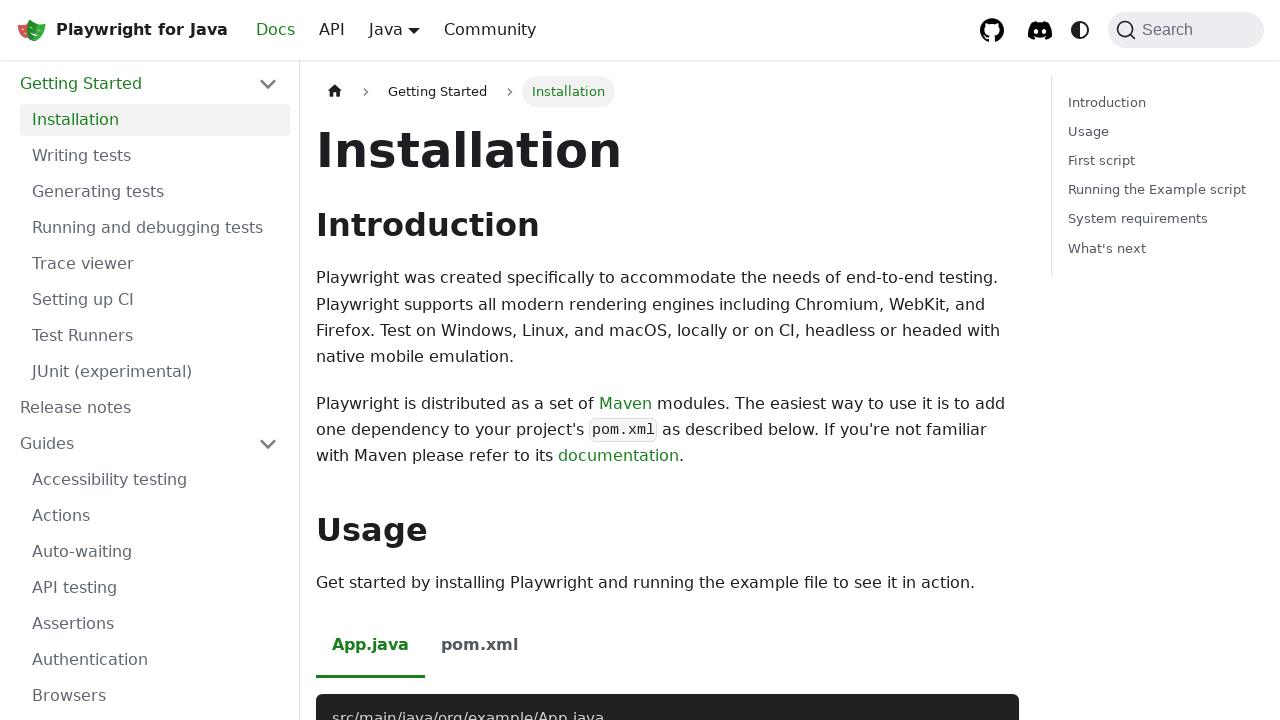

Verified URL contains intro pattern
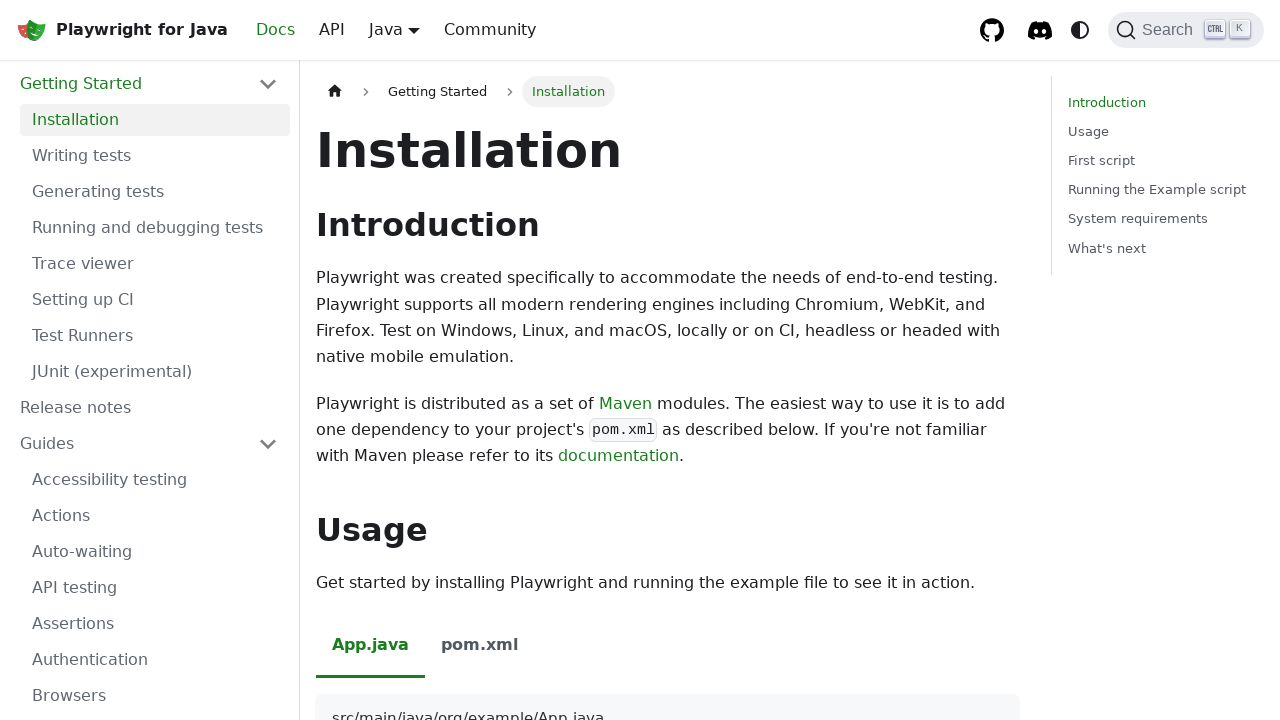

Verified Java documentation is displayed with Maven modules text
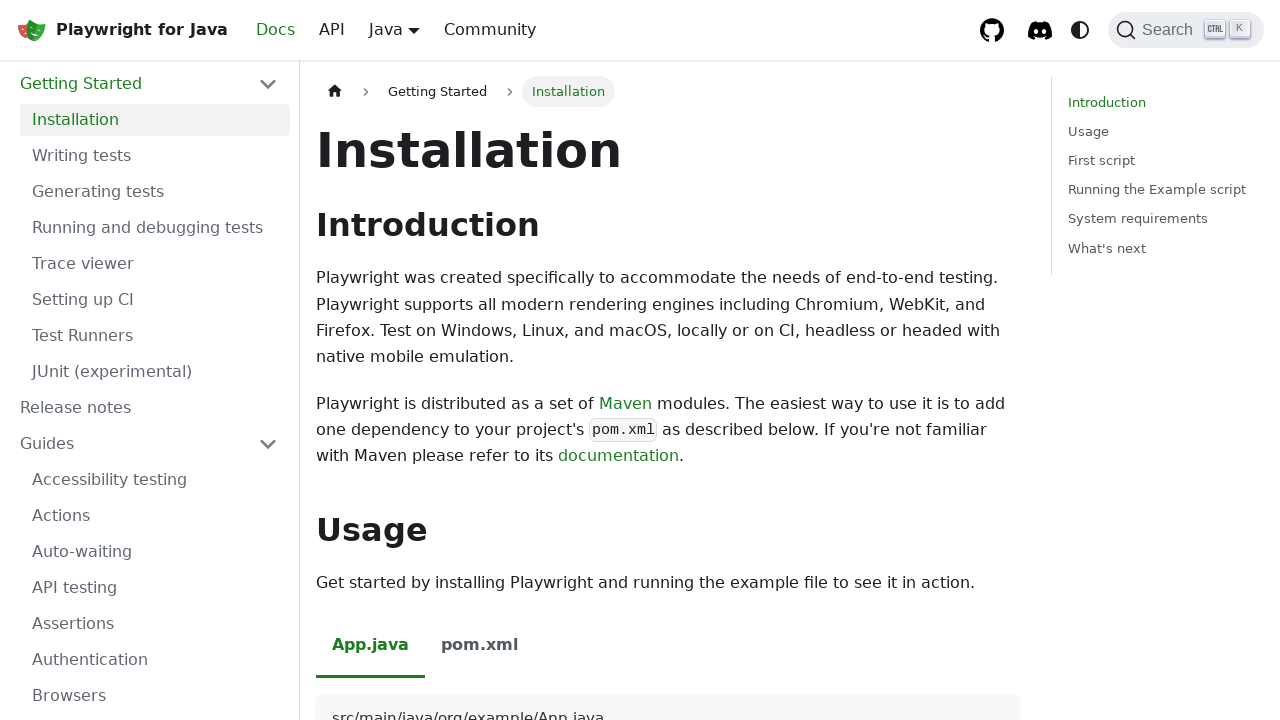

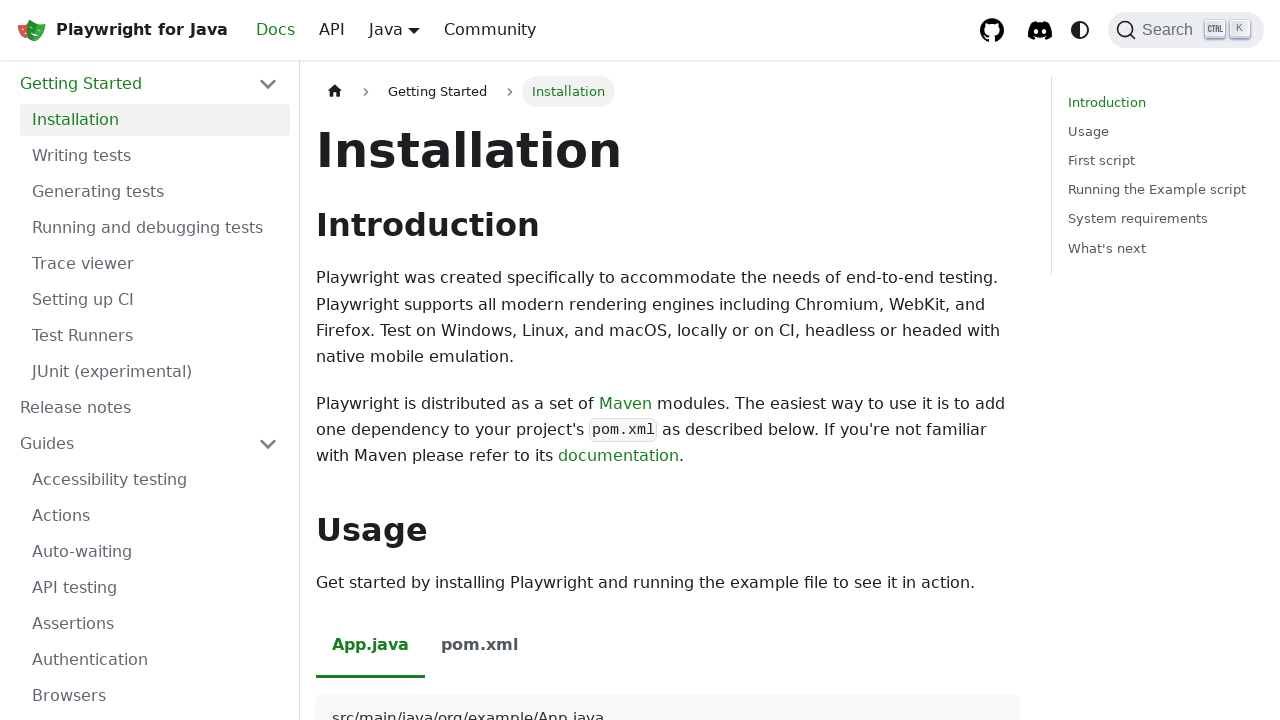